Navigates to dynamic content page to verify profiles and text are displayed

Starting URL: https://the-internet.herokuapp.com/

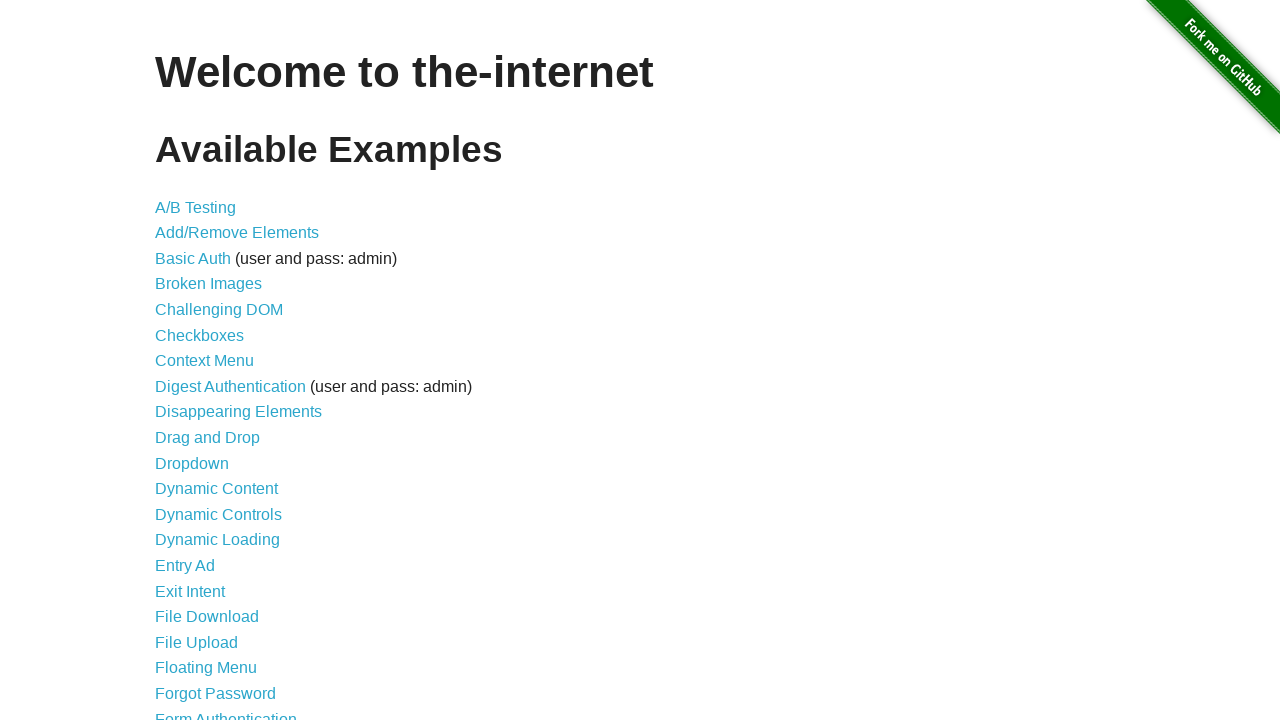

Clicked link to navigate to dynamic content page at (216, 489) on [href="/dynamic_content"]
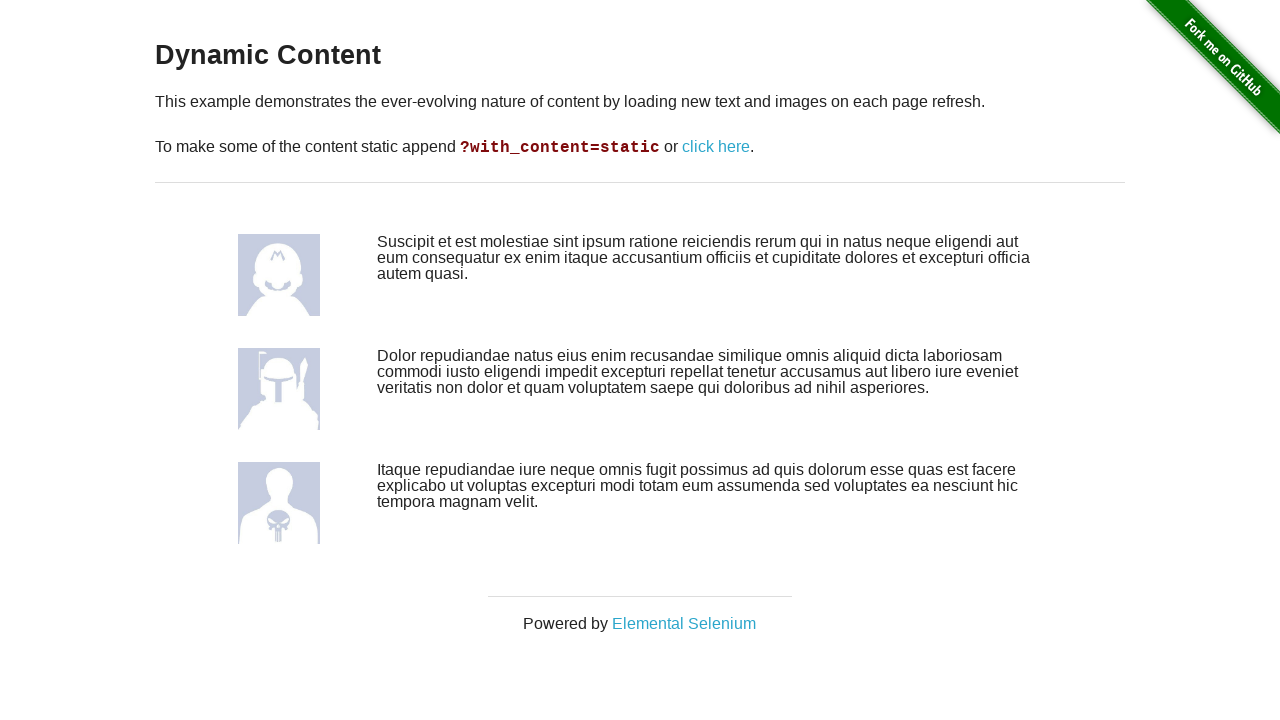

Dynamic content page loaded and main content container appeared
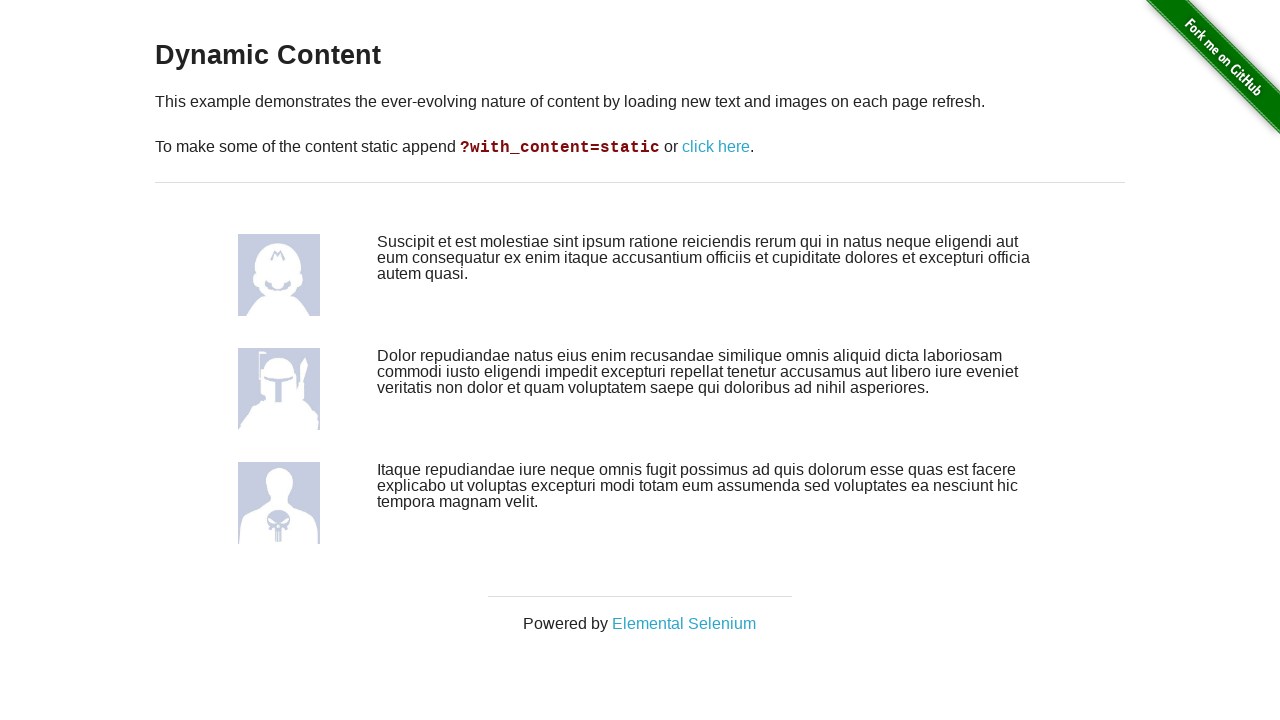

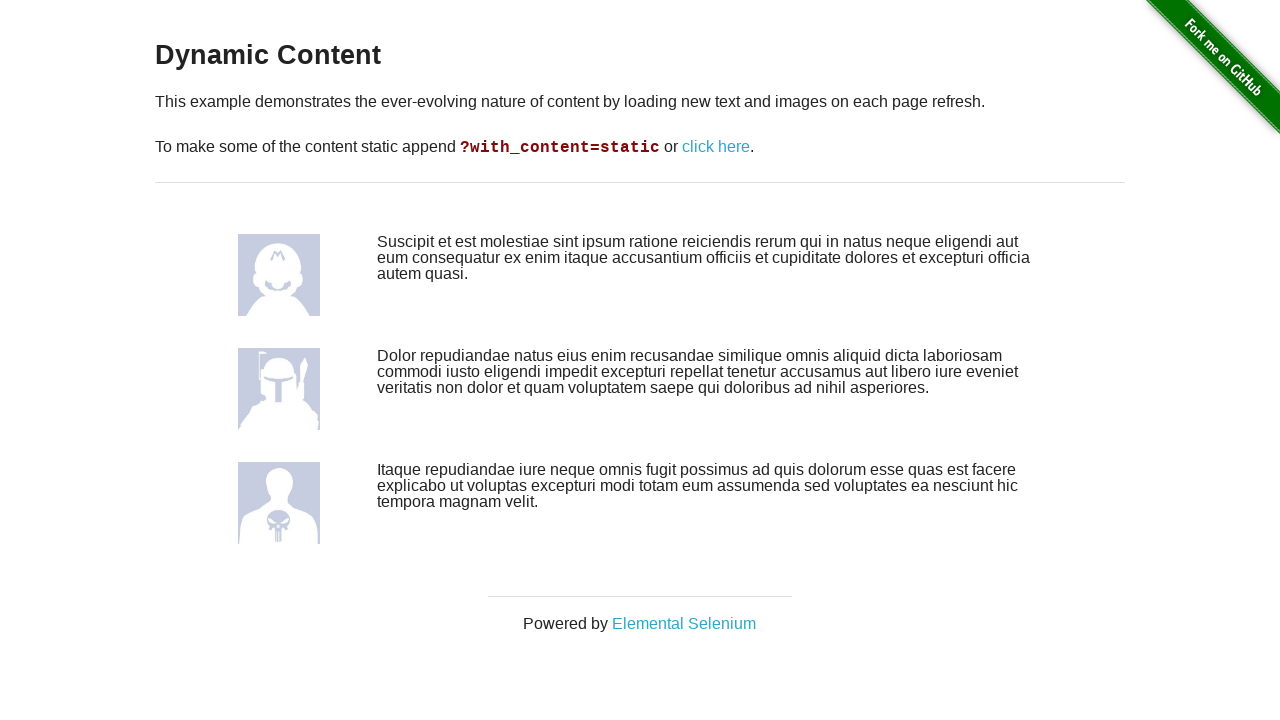